Tests the Playwright homepage by verifying the title contains "Playwright", checking the "Get Started" link has the correct href attribute, clicking it, and verifying navigation to the intro page.

Starting URL: https://playwright.dev

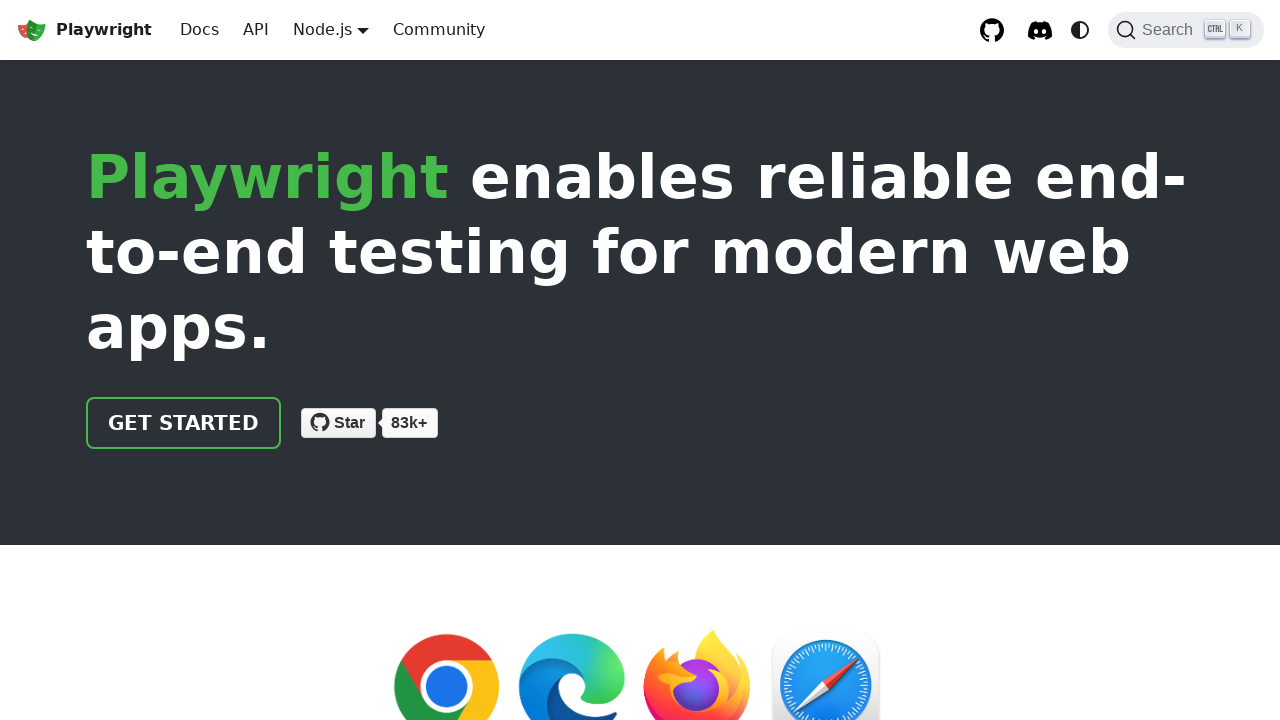

Waited for page to load with domcontentloaded state
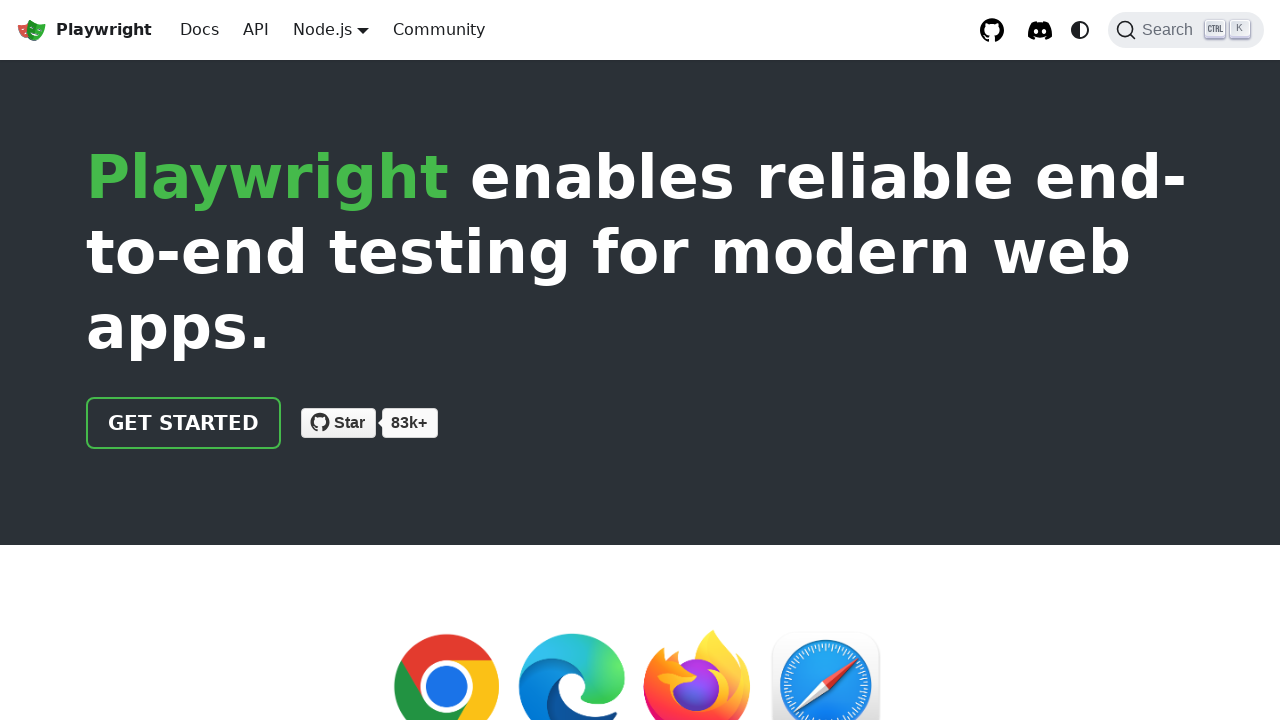

Located the 'Get Started' link on the homepage
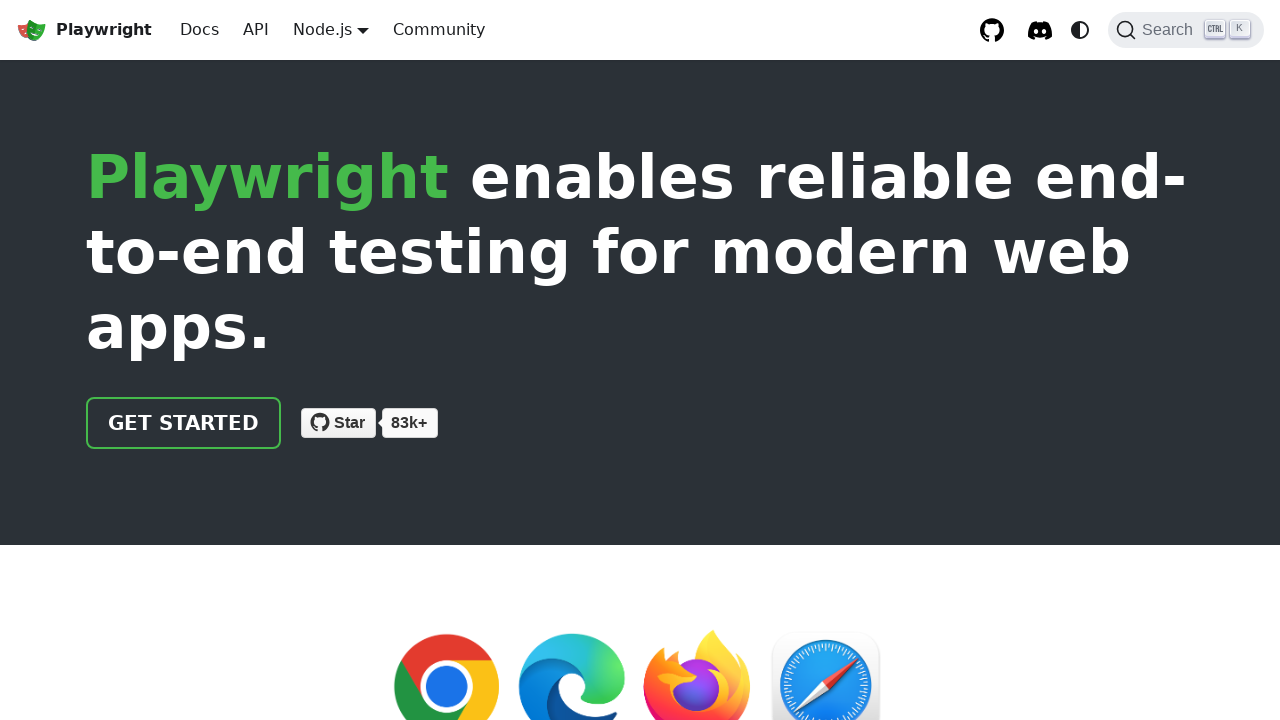

Clicked the 'Get Started' link at (184, 423) on text=Get Started
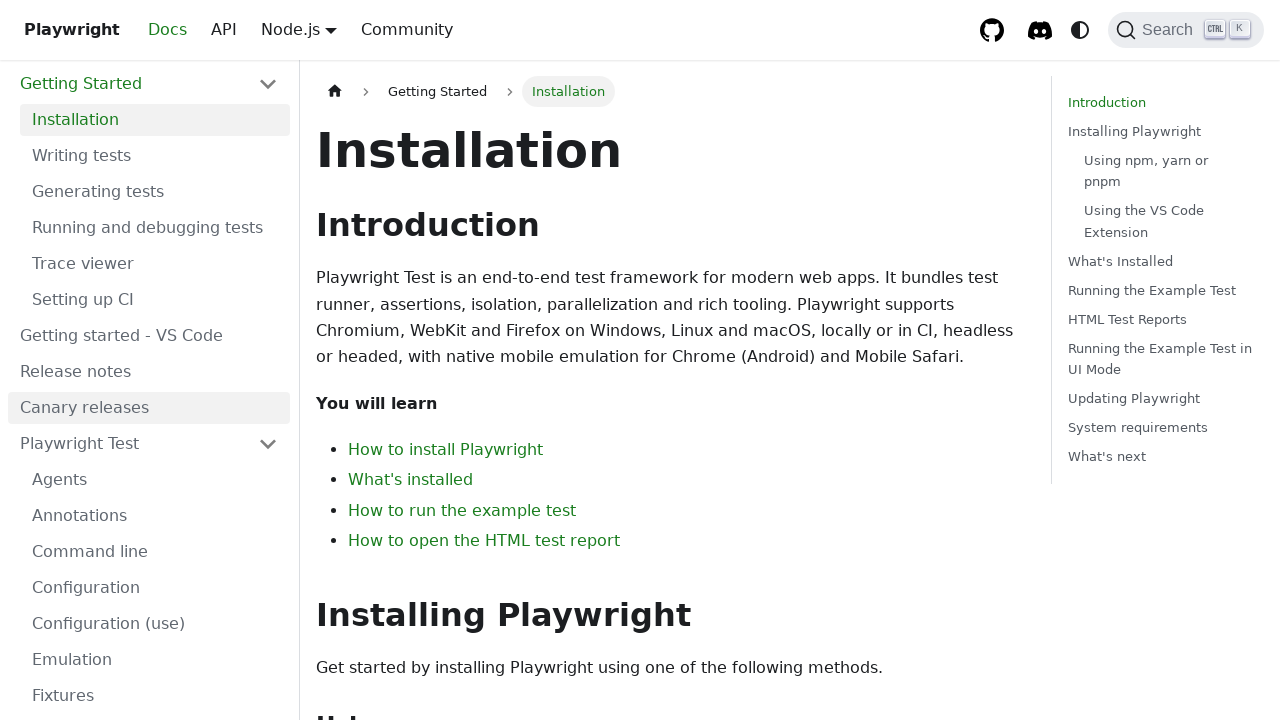

Navigated to the intro page
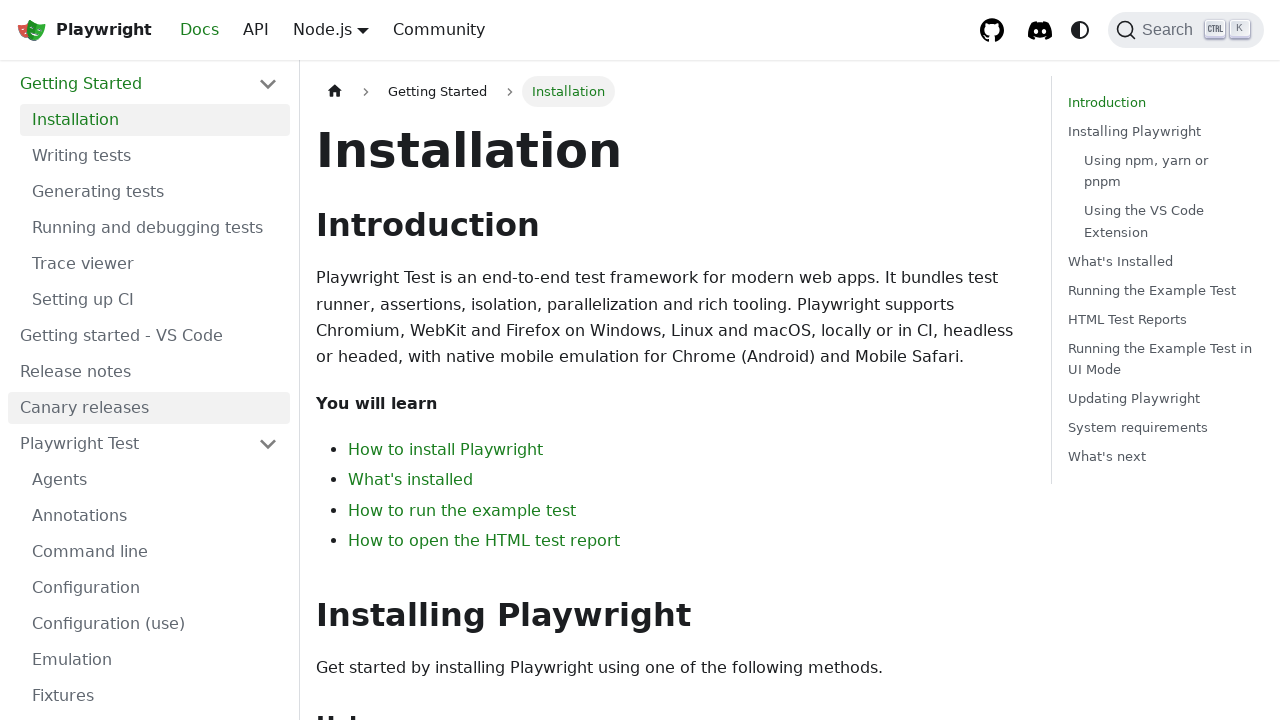

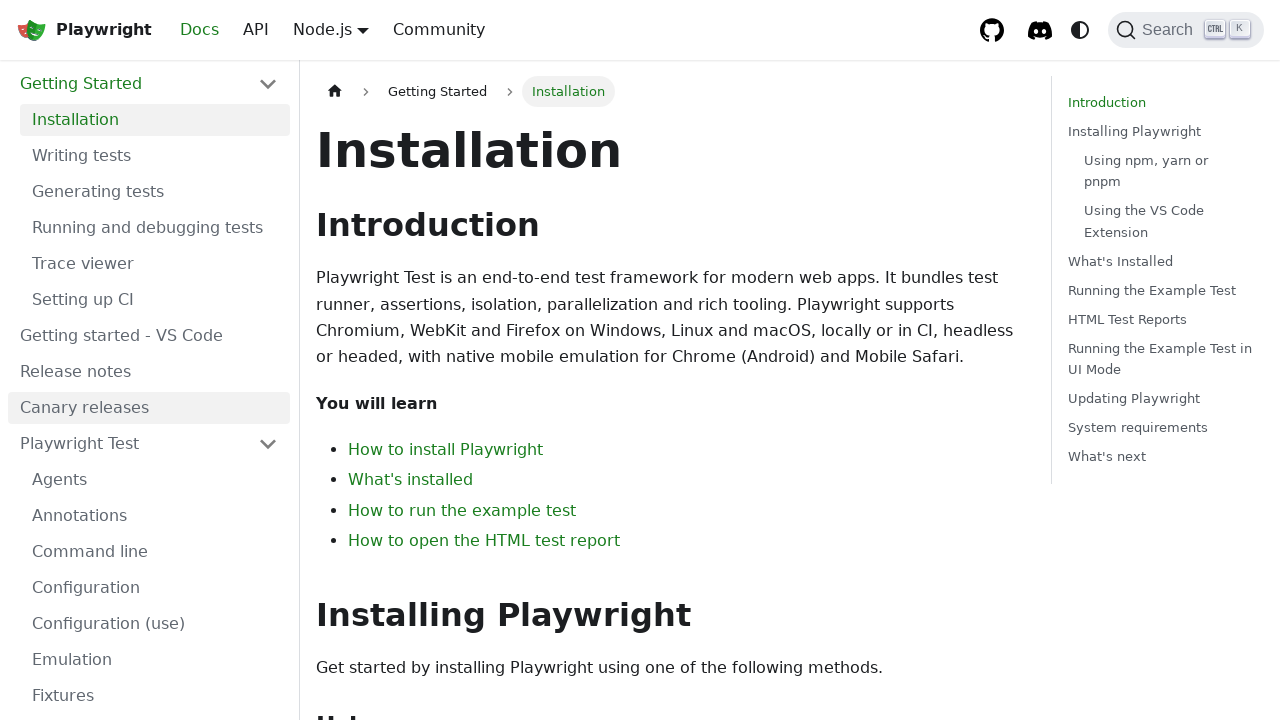